Navigates to the file upload page by scrolling down the homepage and clicking the file upload link, then interacts with the file input field

Starting URL: http://formy-project.herokuapp.com/

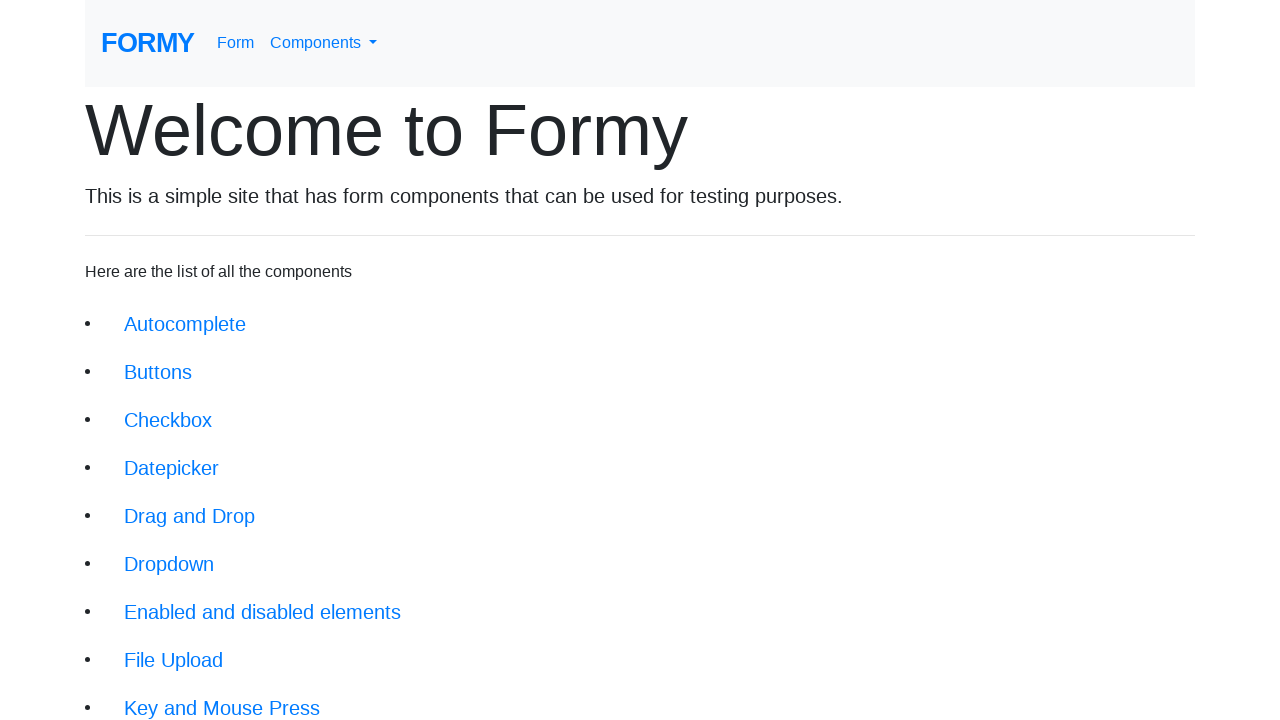

Scrolled down the homepage to find file upload link
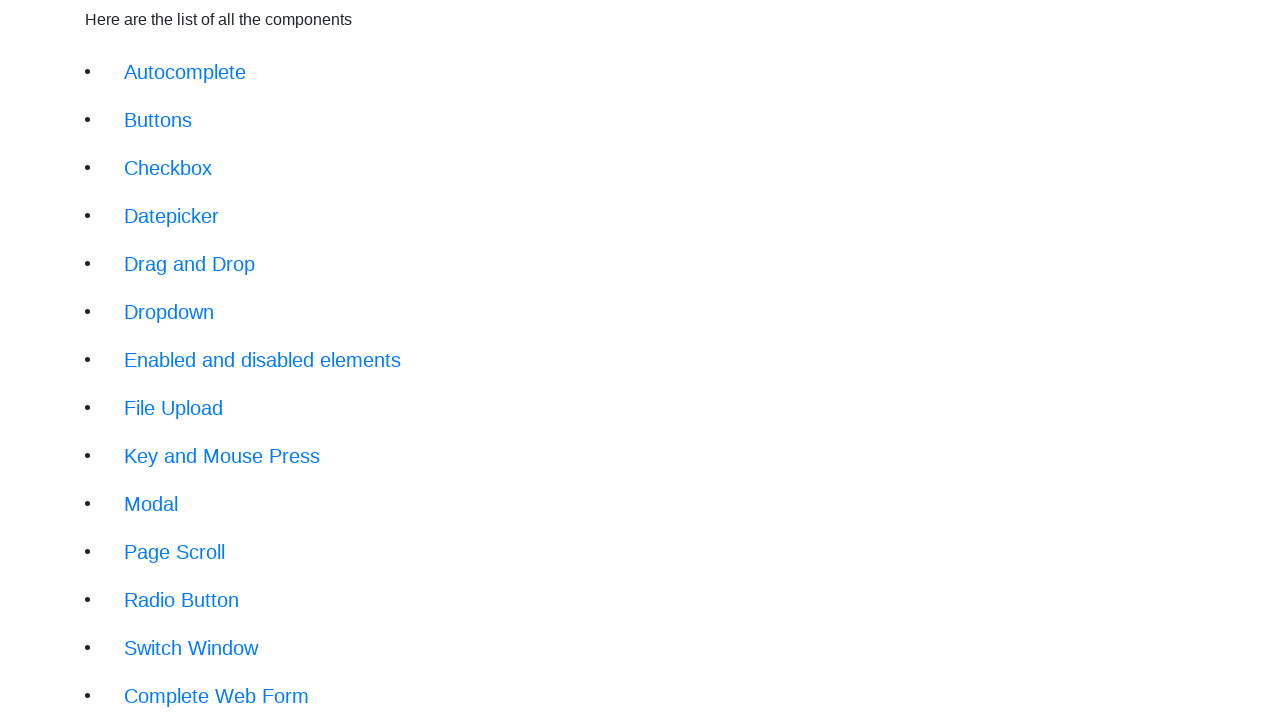

Clicked on the File Upload link at (174, 408) on a.btn.btn-lg[href='/fileupload']
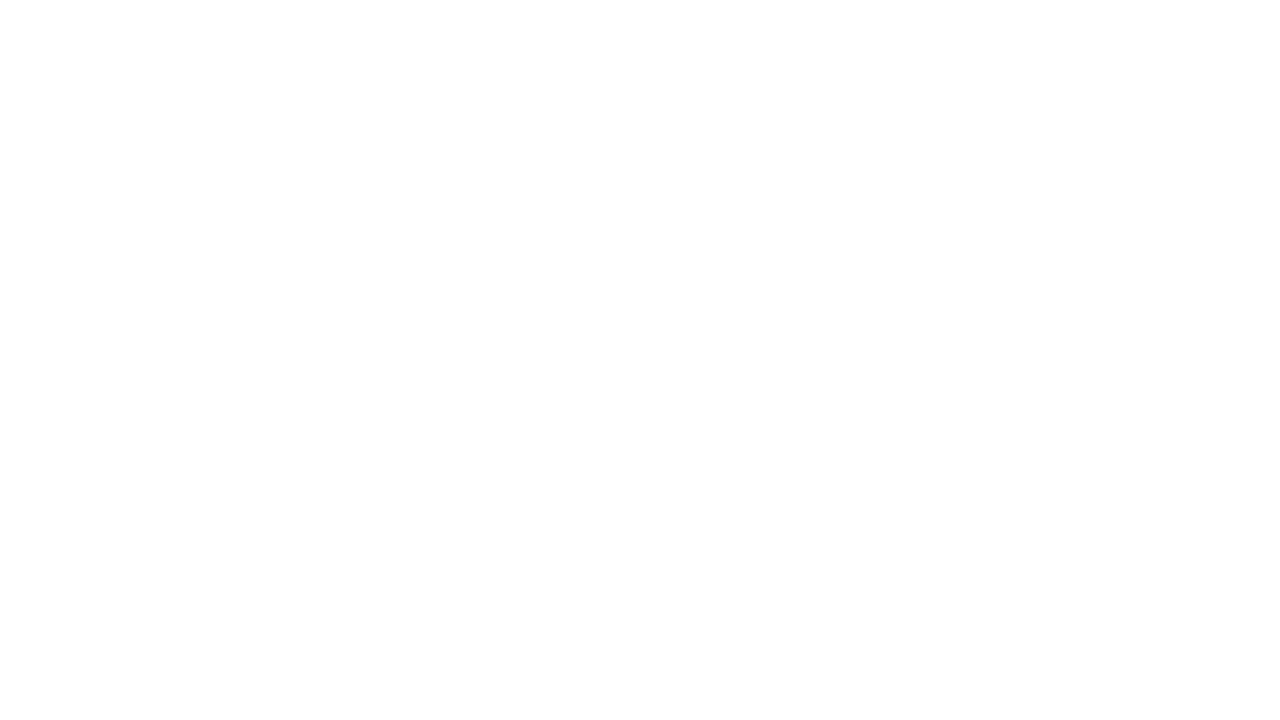

File upload field became visible
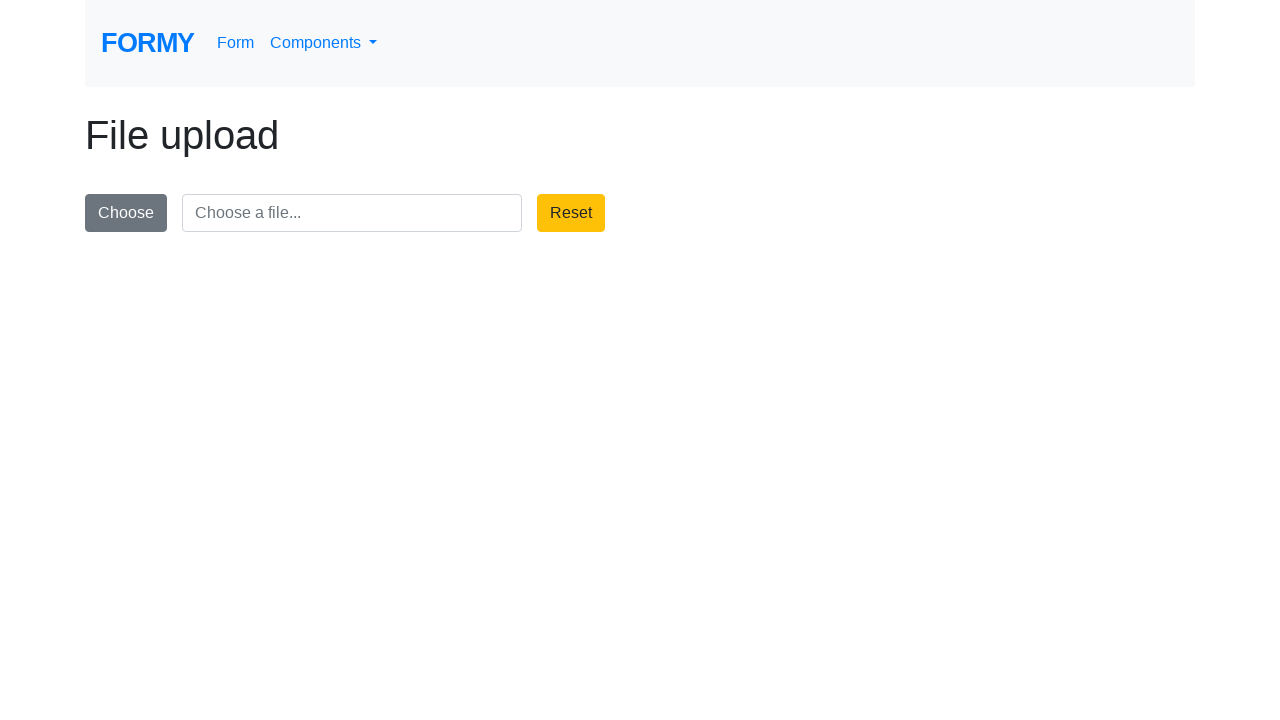

Set input files for the file upload field
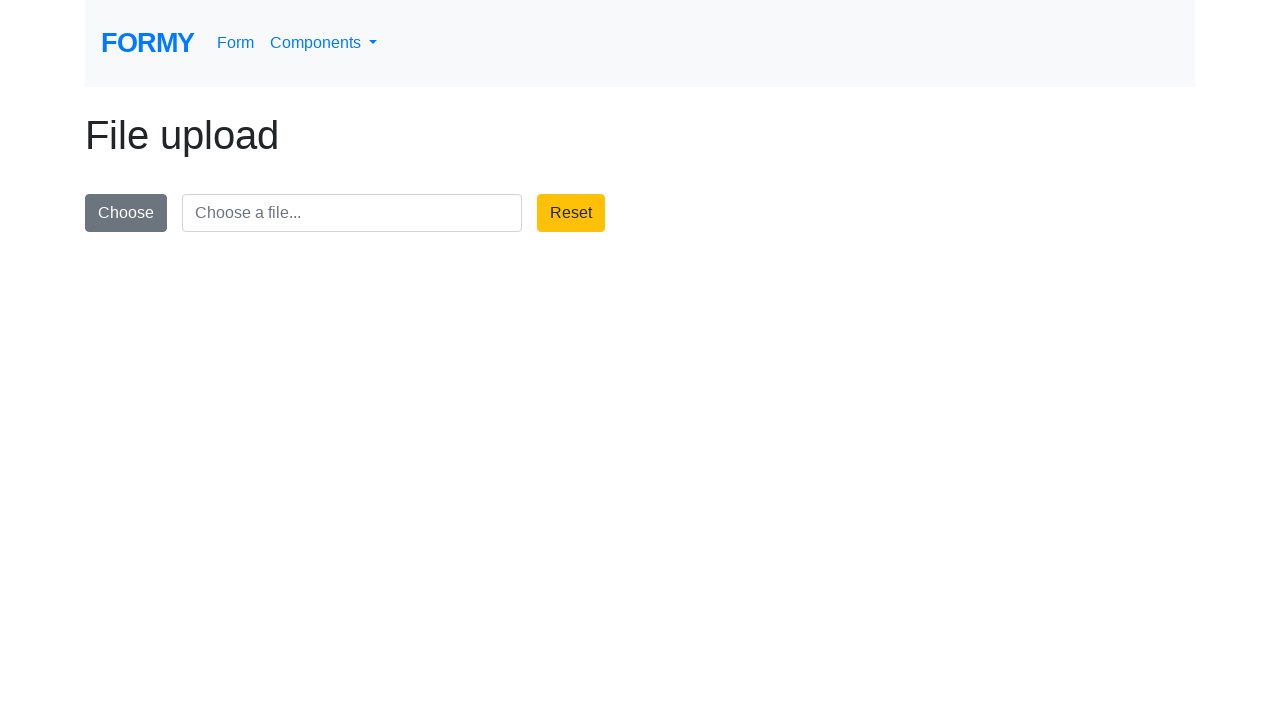

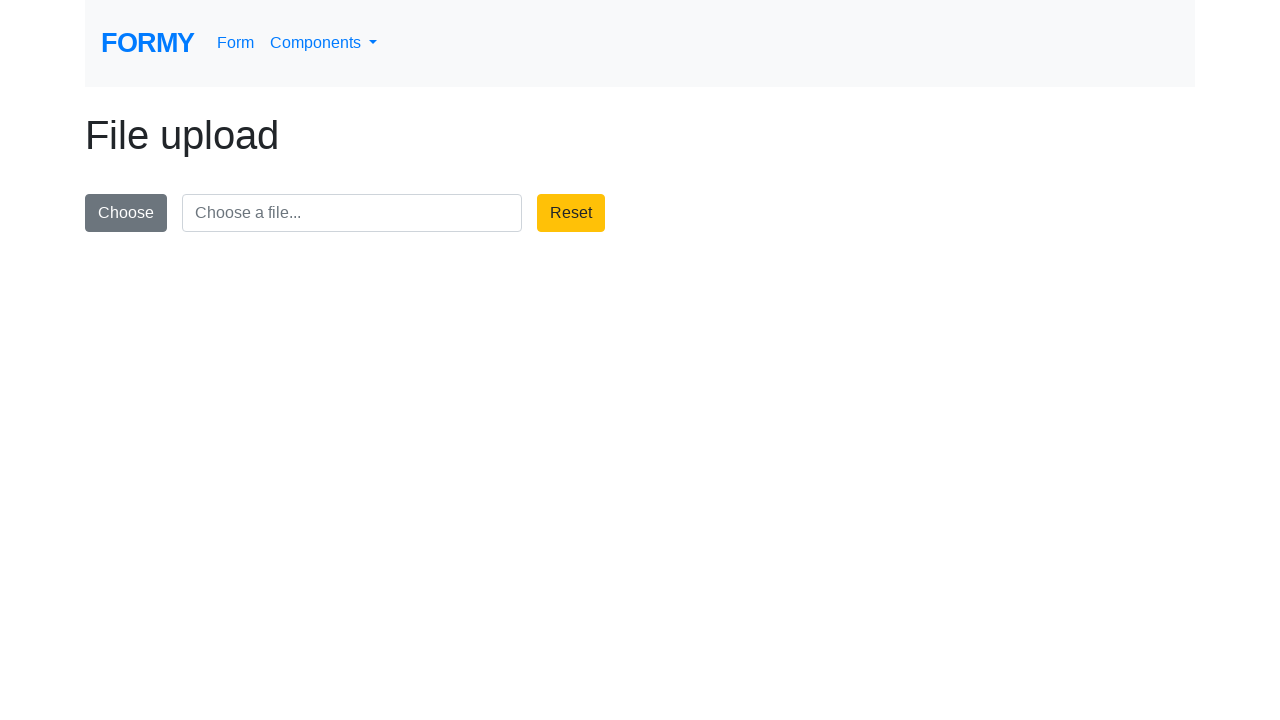